Tests jQuery UI drag and drop functionality by dragging a draggable element and dropping it onto a droppable target area within an iframe

Starting URL: http://jqueryui.com/droppable/

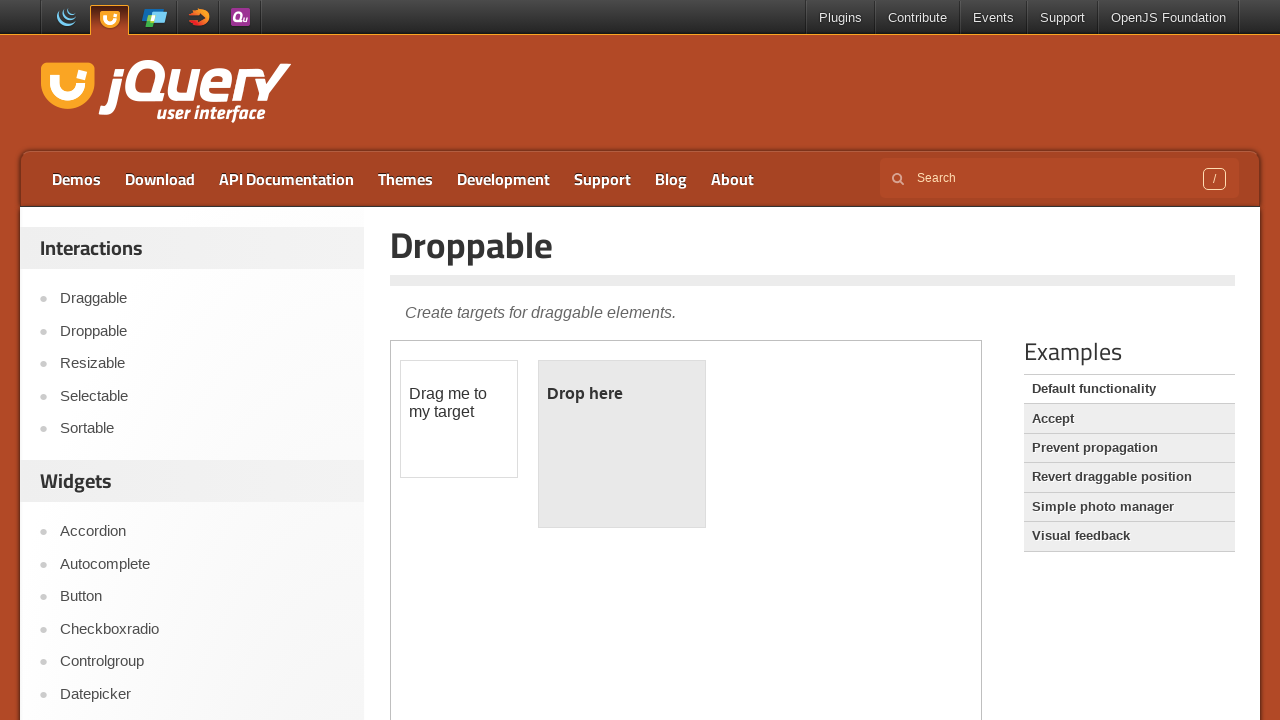

Located the iframe containing the drag and drop demo
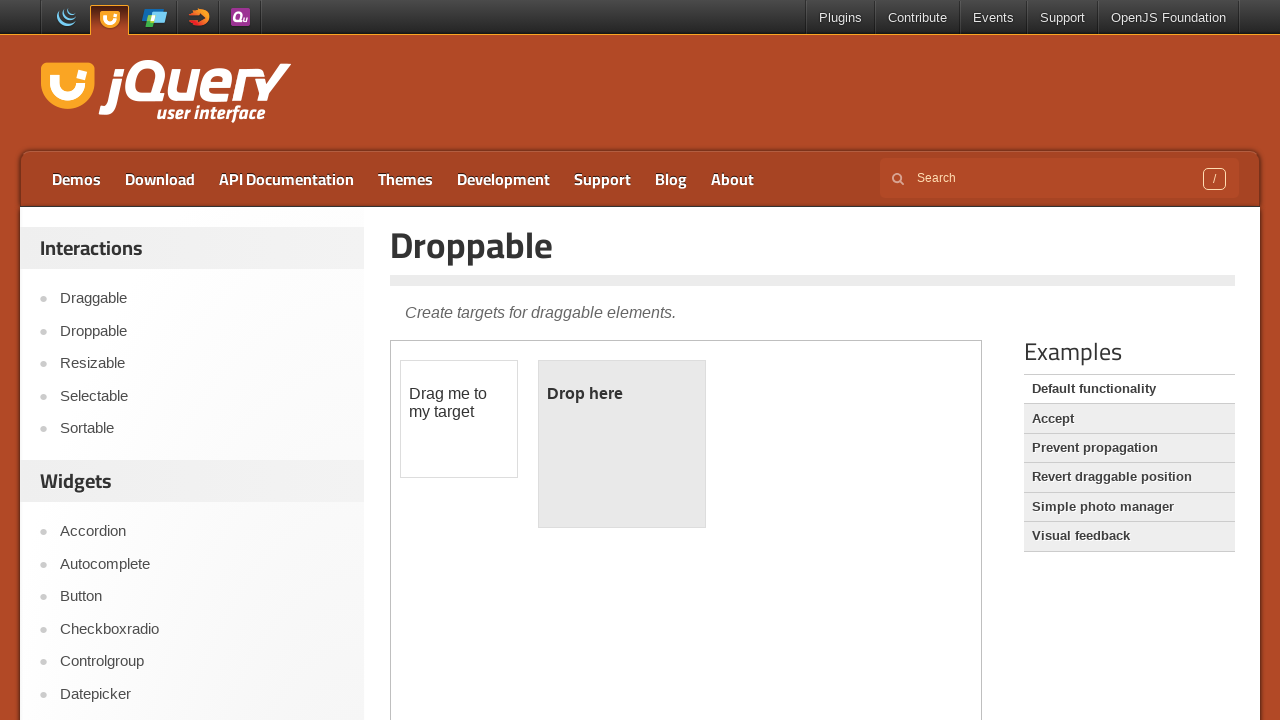

Located the draggable element with ID 'draggable'
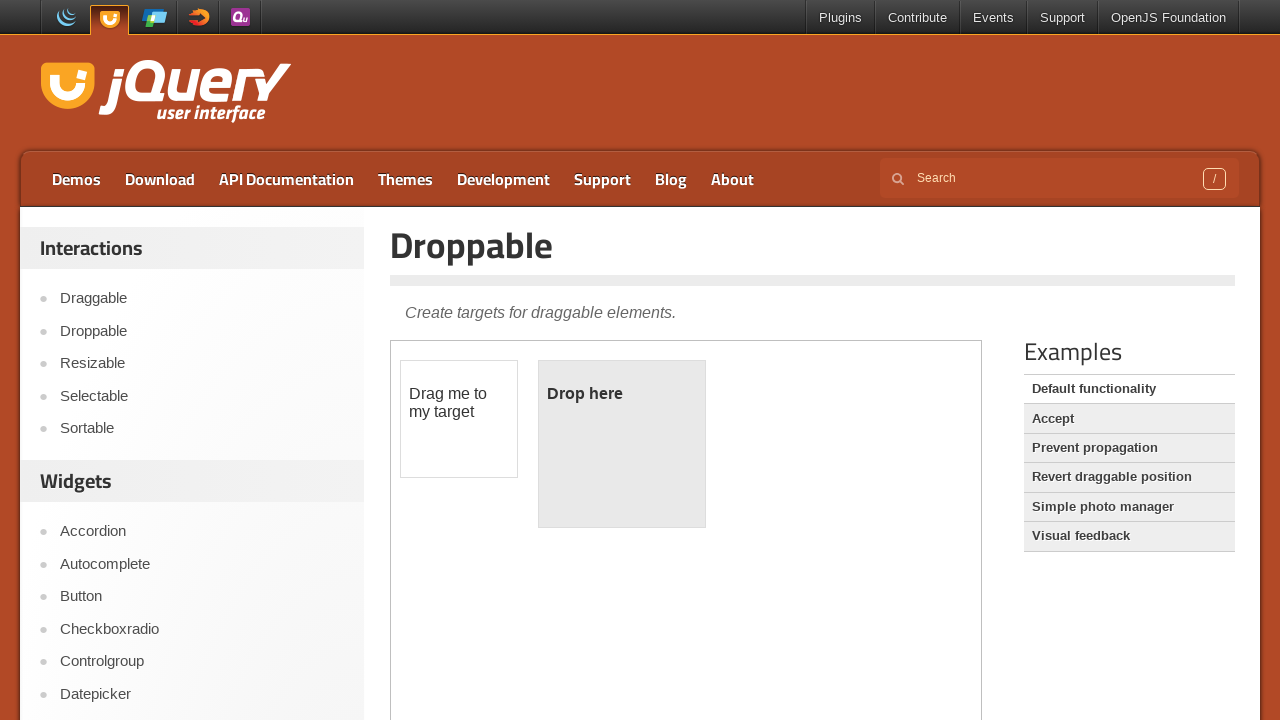

Located the droppable target element with ID 'droppable'
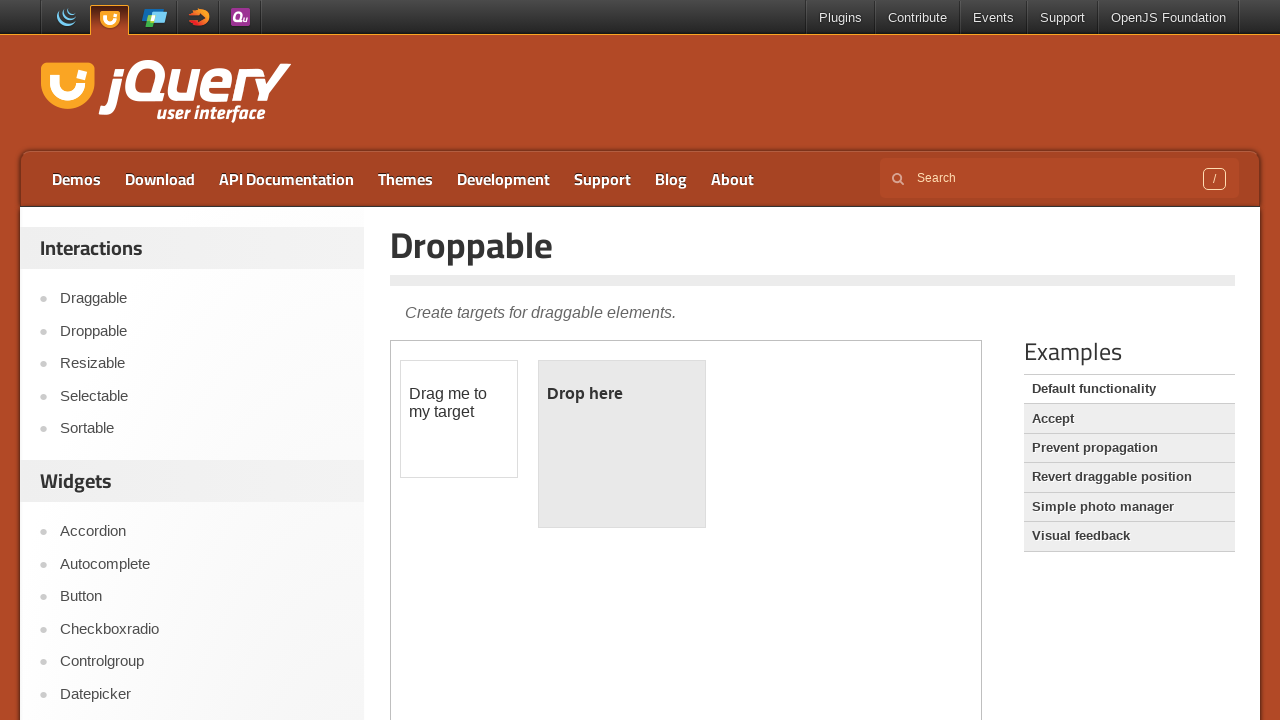

Dragged the draggable element and dropped it onto the droppable target at (622, 444)
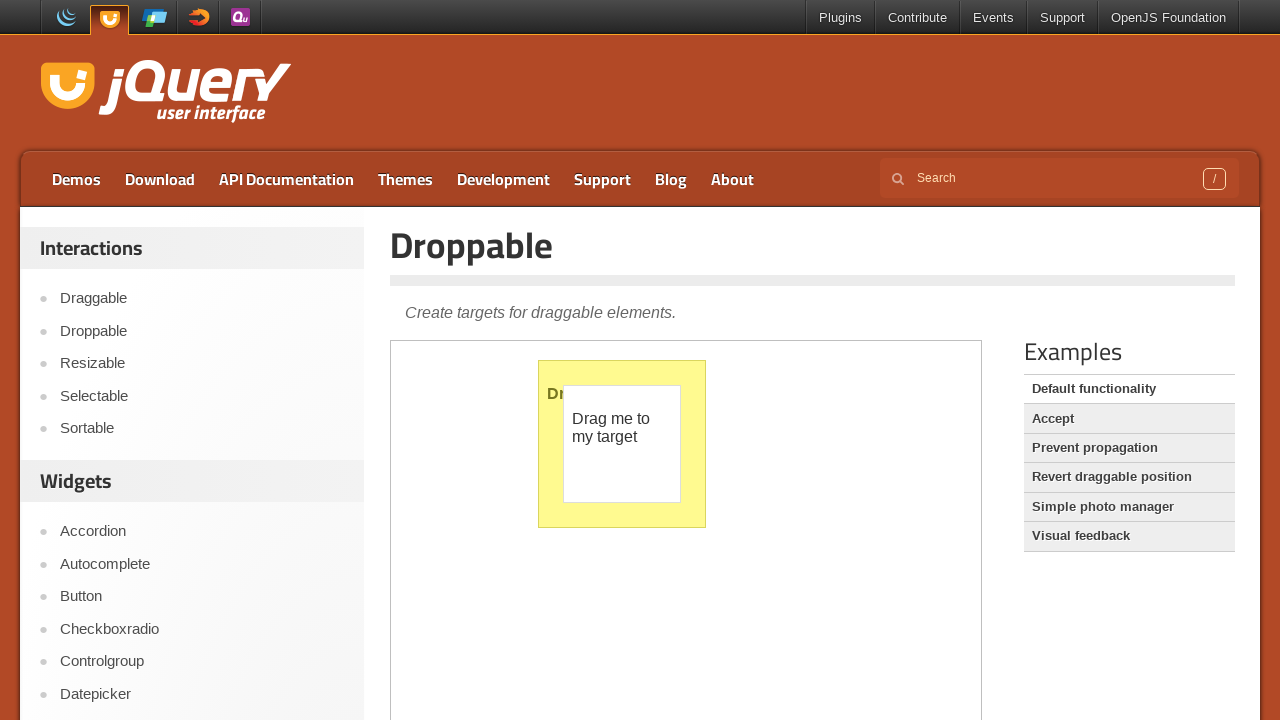

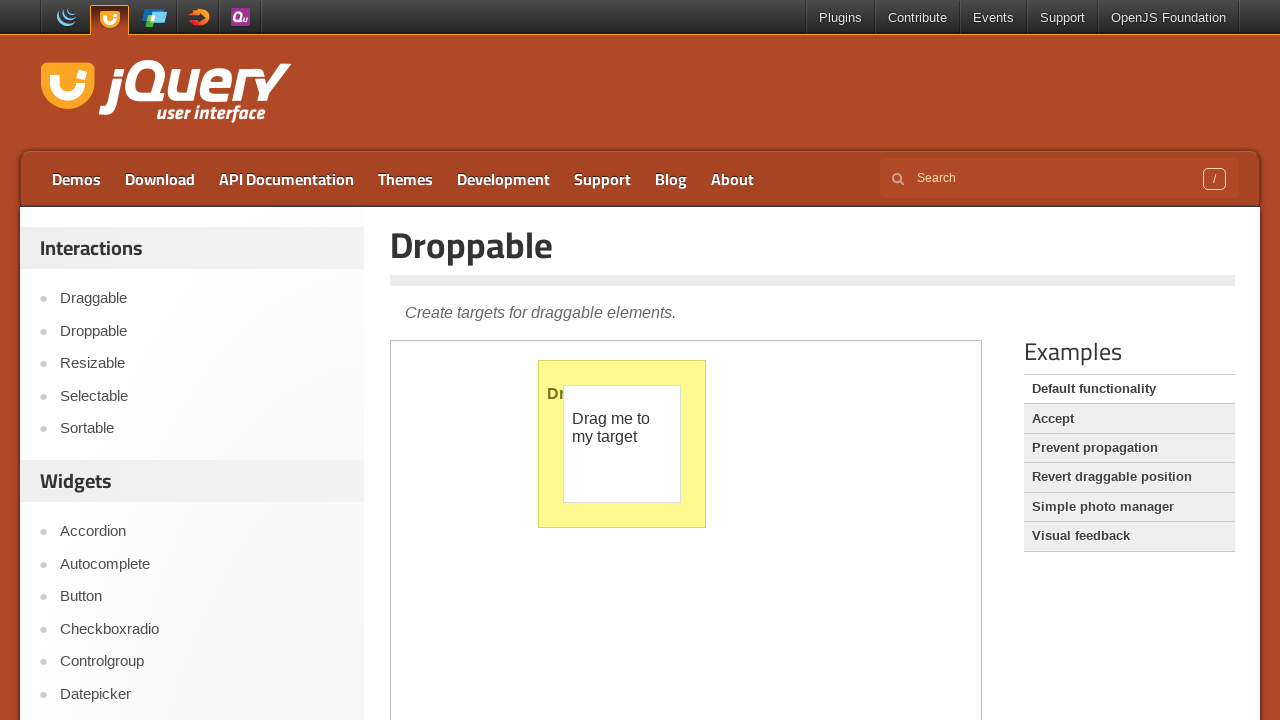